Tests checkbox functionality on the actions page by selecting checkboxes and verifying the result message

Starting URL: https://kristinek.github.io/site/examples/actions

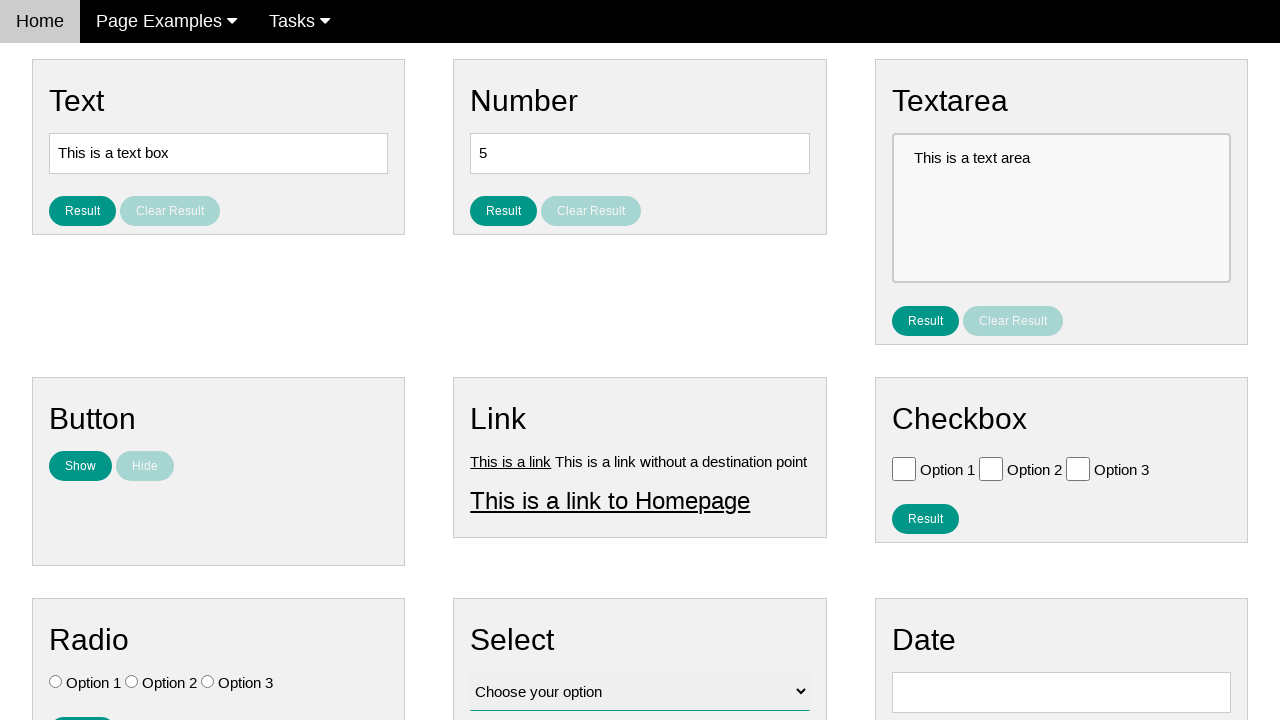

Clicked checkbox with value 'Option 1' at (904, 468) on [value='Option 1']
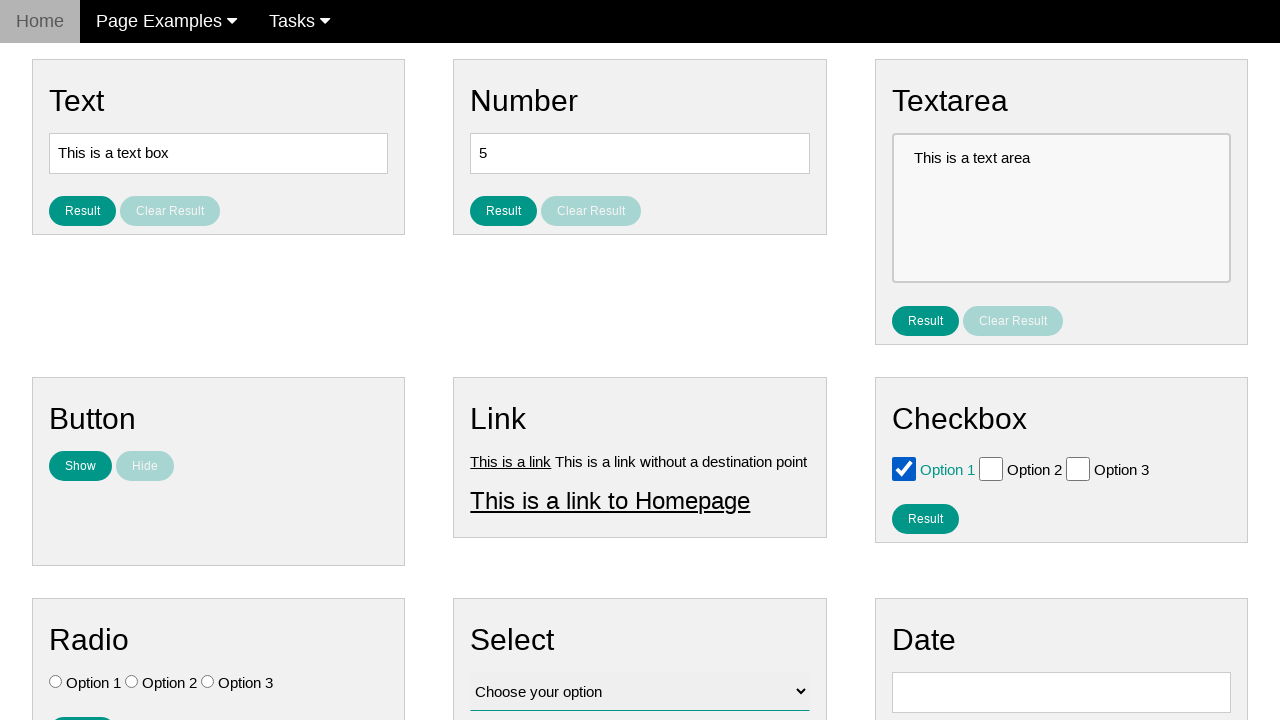

Clicked checkbox with value 'Option 2' at (991, 468) on [value='Option 2']
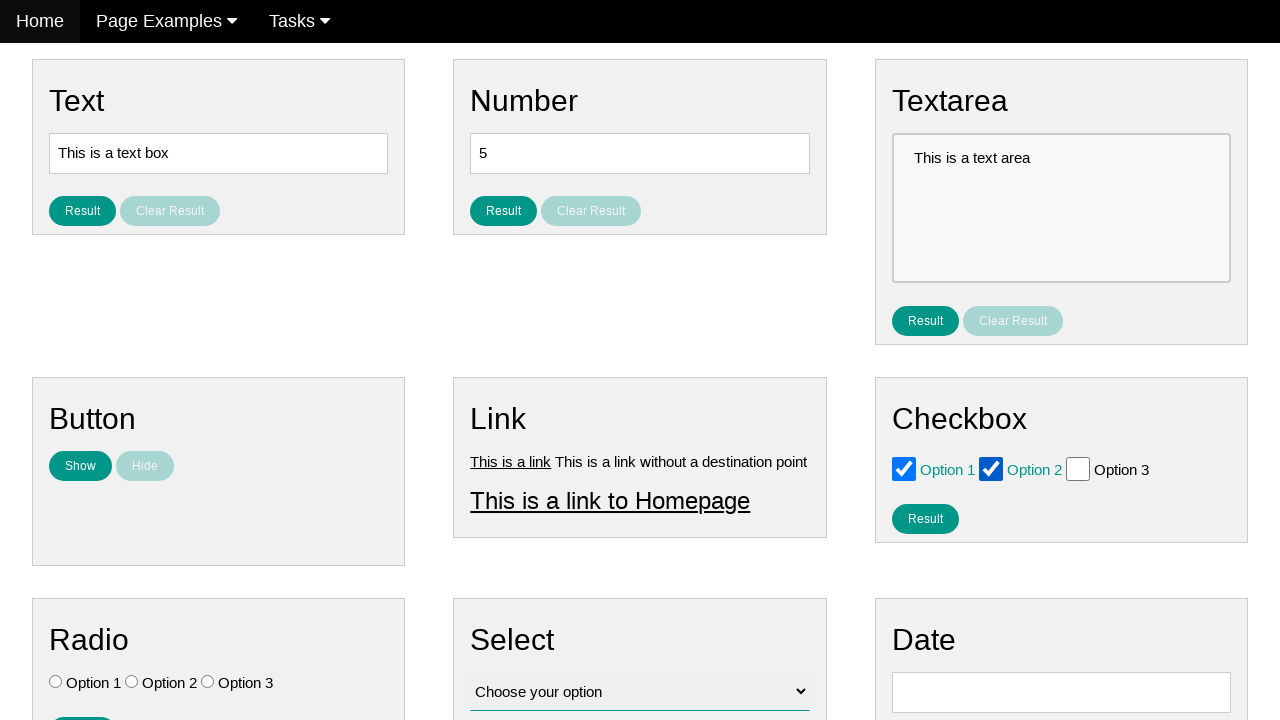

Clicked the result checkbox button at (925, 518) on #result_button_checkbox
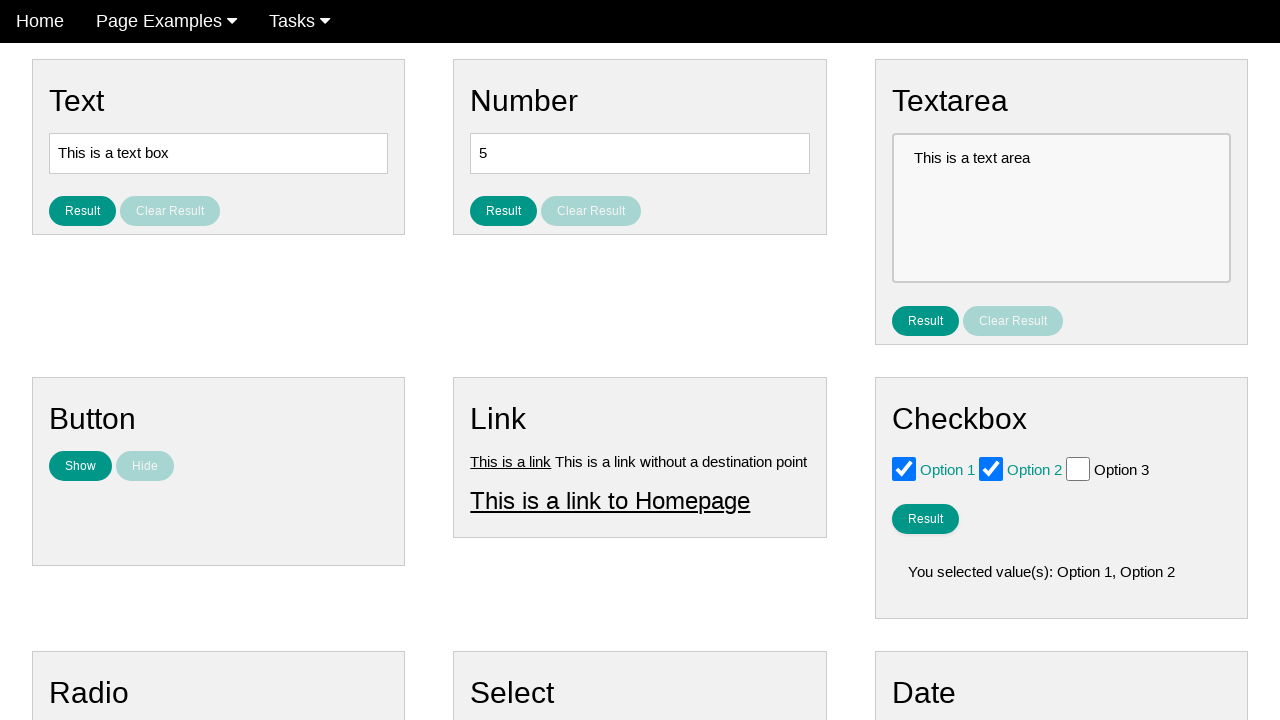

Result message appeared after selecting checkboxes
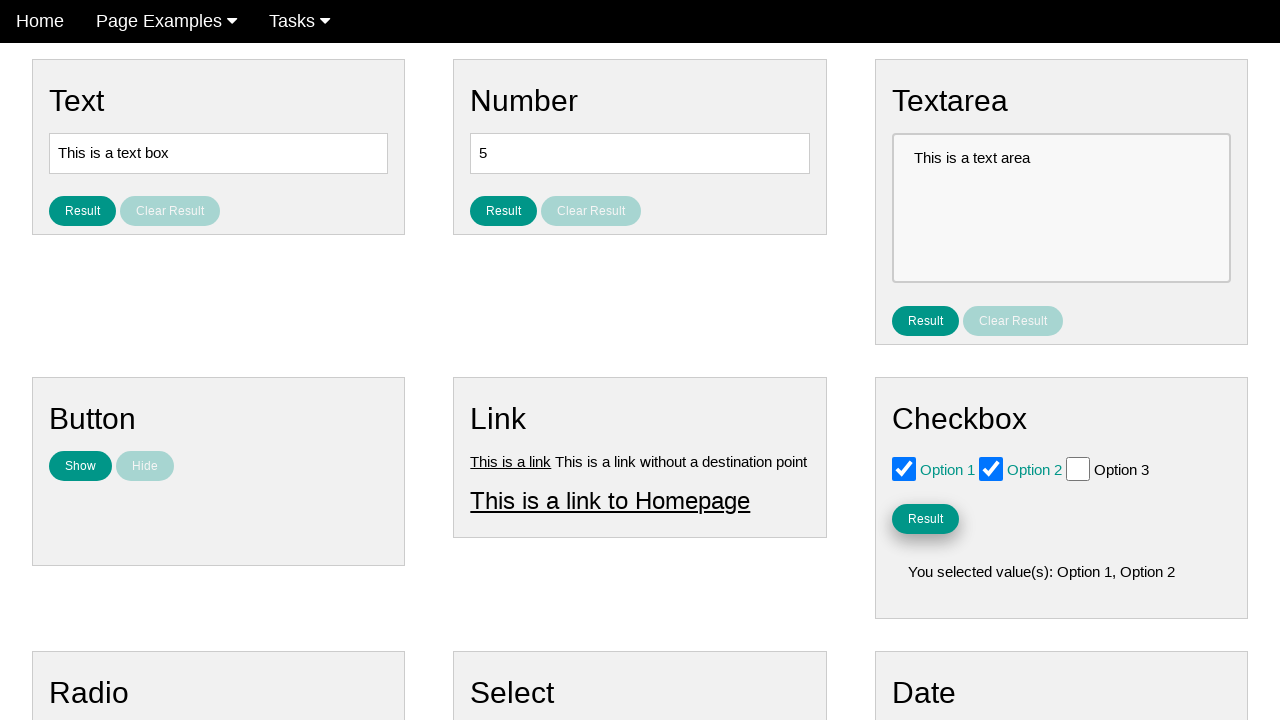

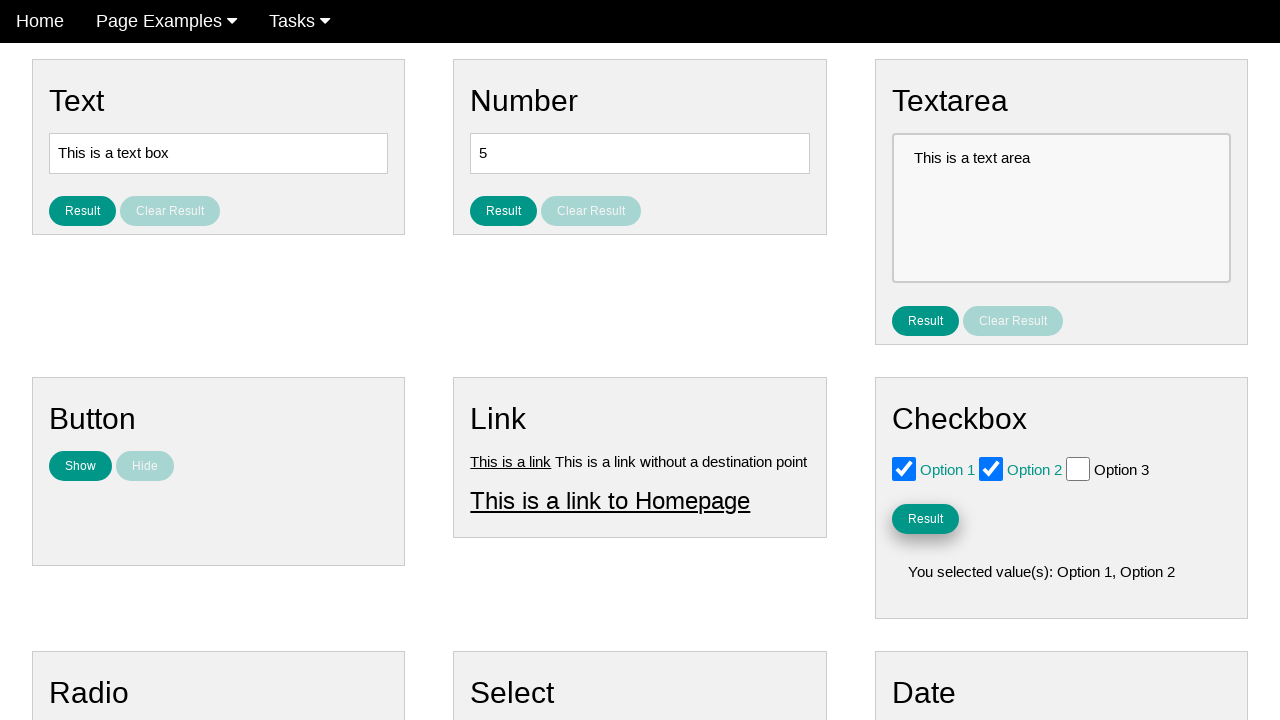